Tests a Super Calculator demo by entering two numbers (1 and 2) into input fields and pressing Enter to calculate the result

Starting URL: http://juliemr.github.io/protractor-demo/

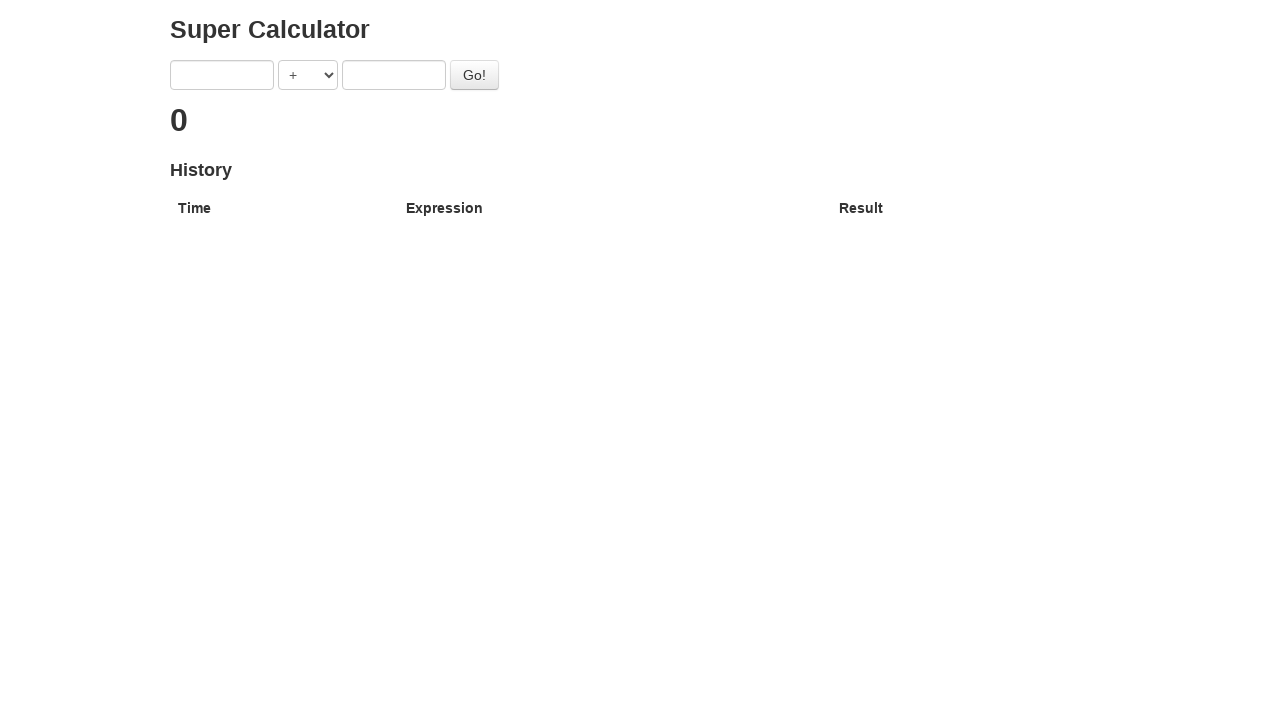

Verified page title contains 'Super Calculator'
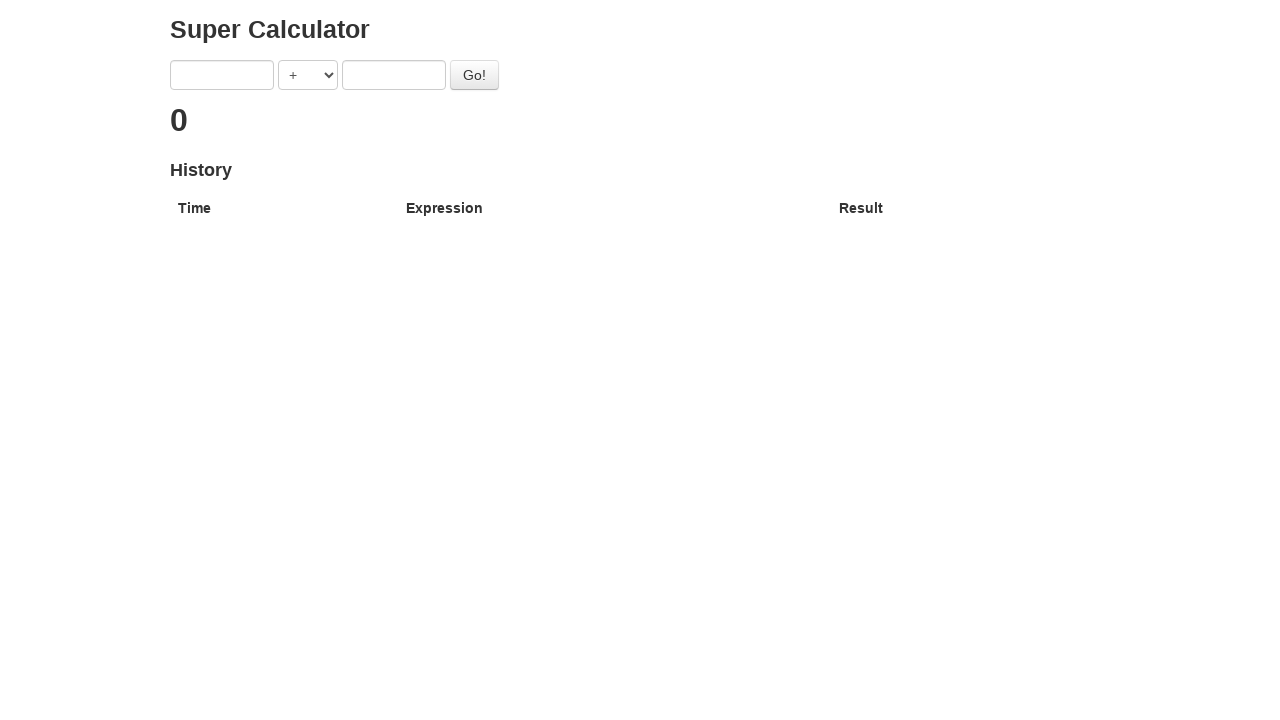

Entered first number '1' into first input field on [ng-model='first']
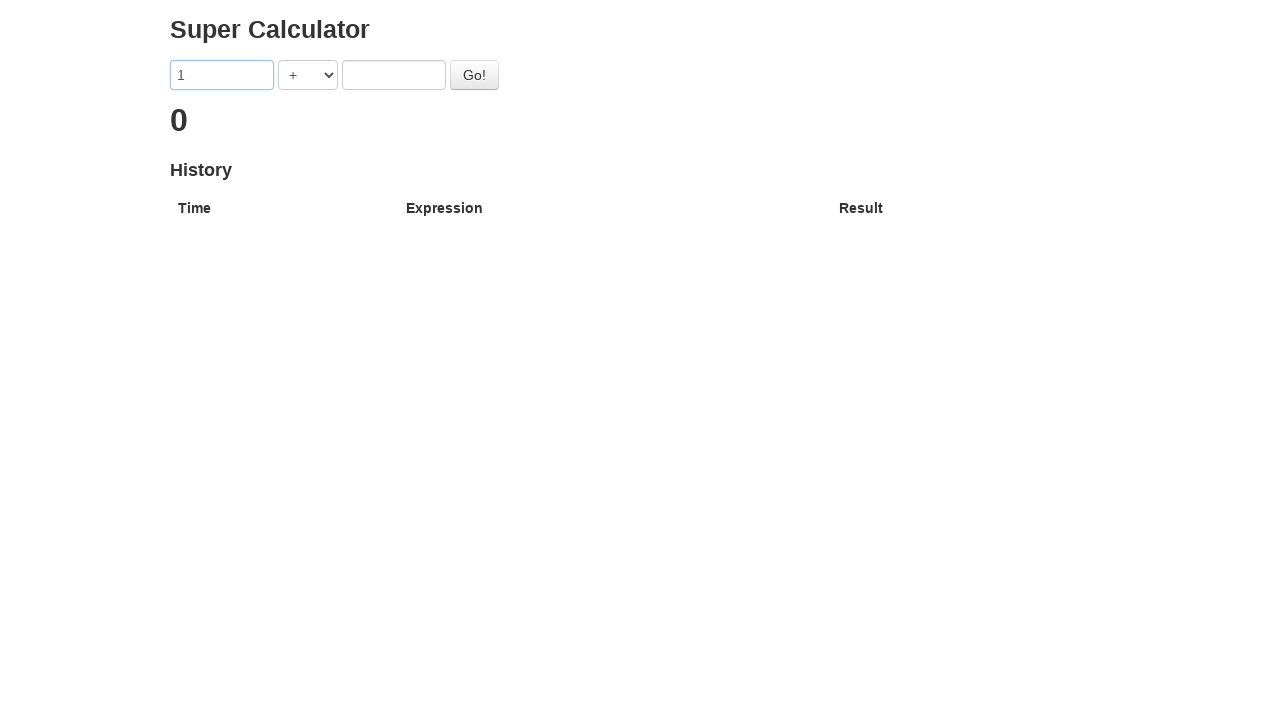

Entered second number '2' into second input field on [ng-model='second']
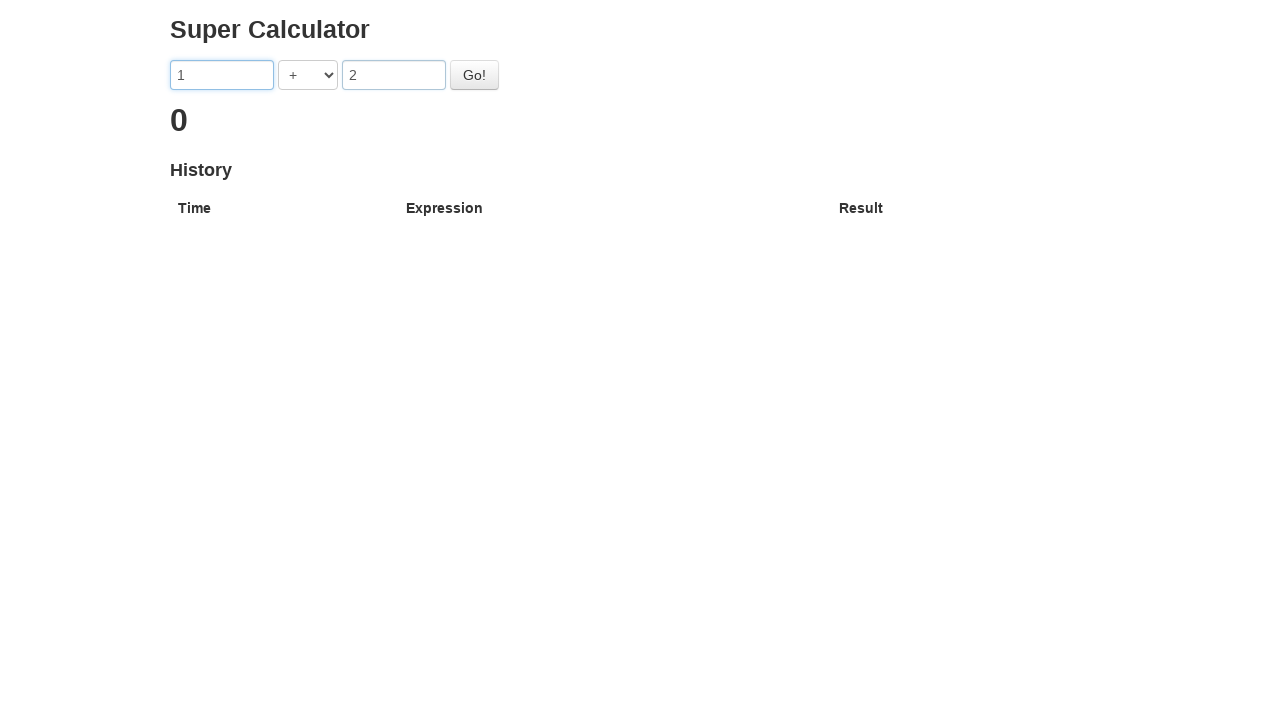

Clicked Go button to calculate the result at (474, 75) on #gobutton
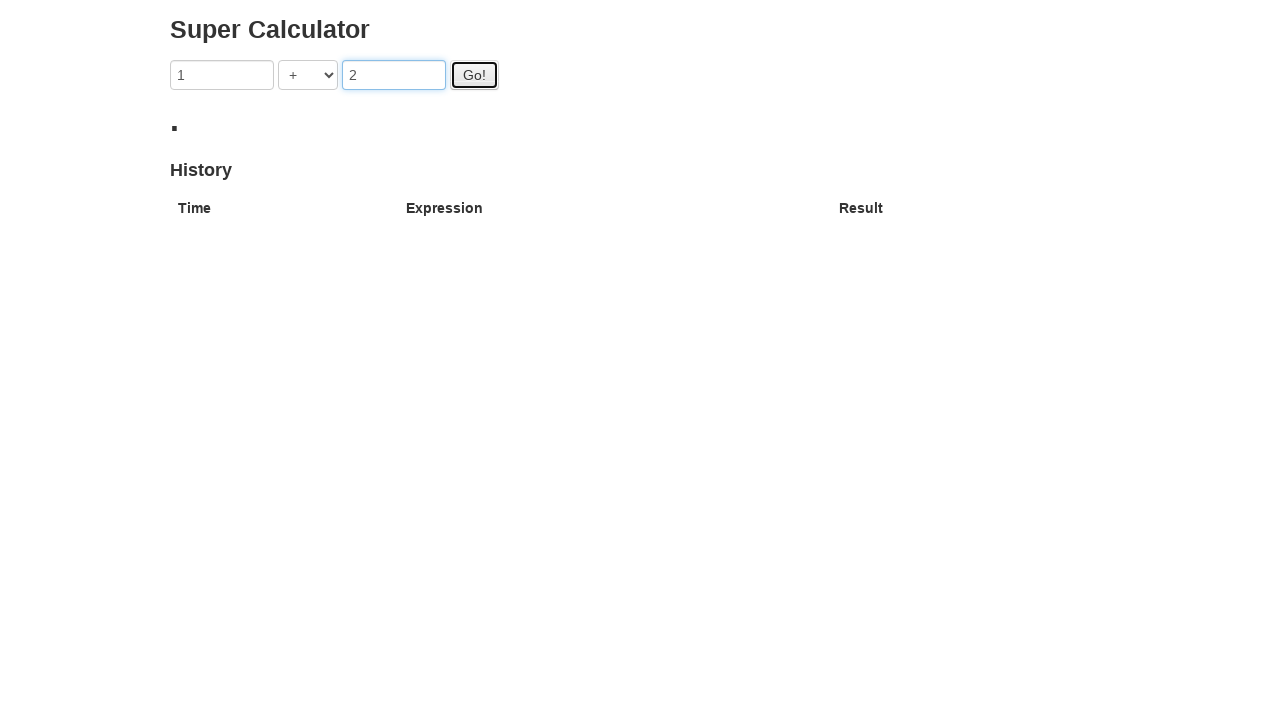

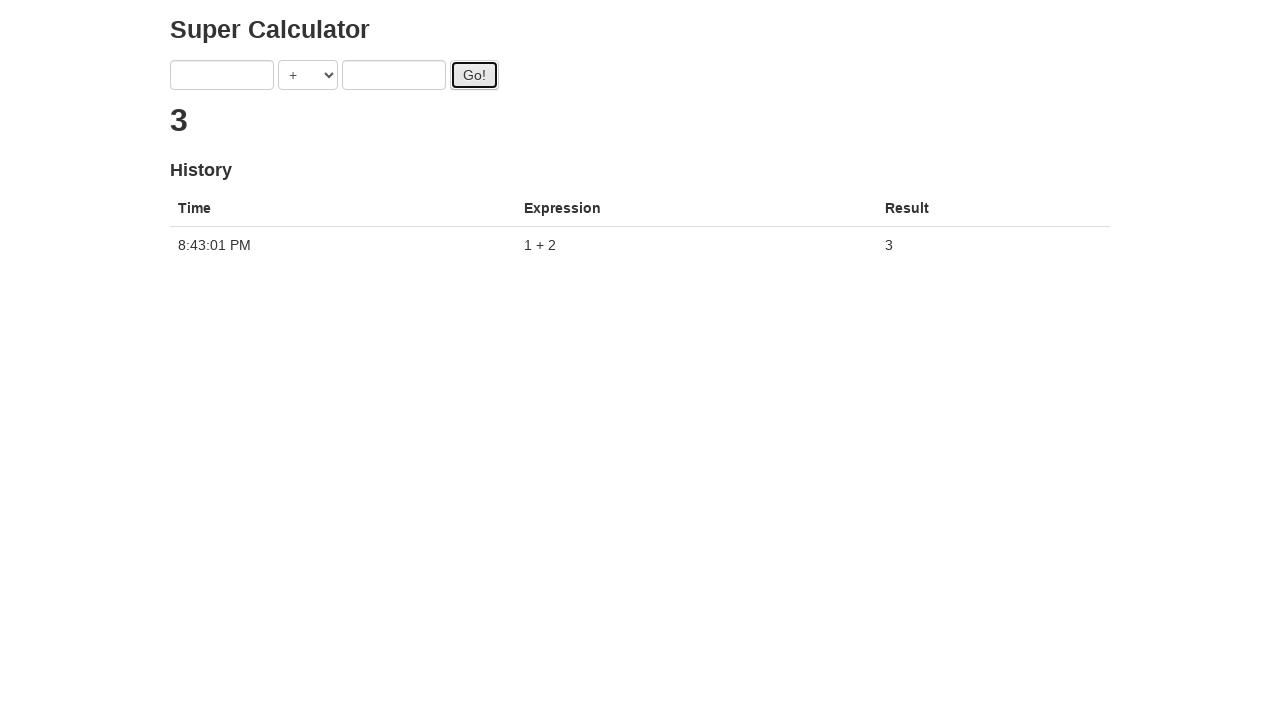